Tests sorting a numeric column (Due) in ascending order by clicking the column header and verifying the values are sorted correctly.

Starting URL: http://the-internet.herokuapp.com/tables

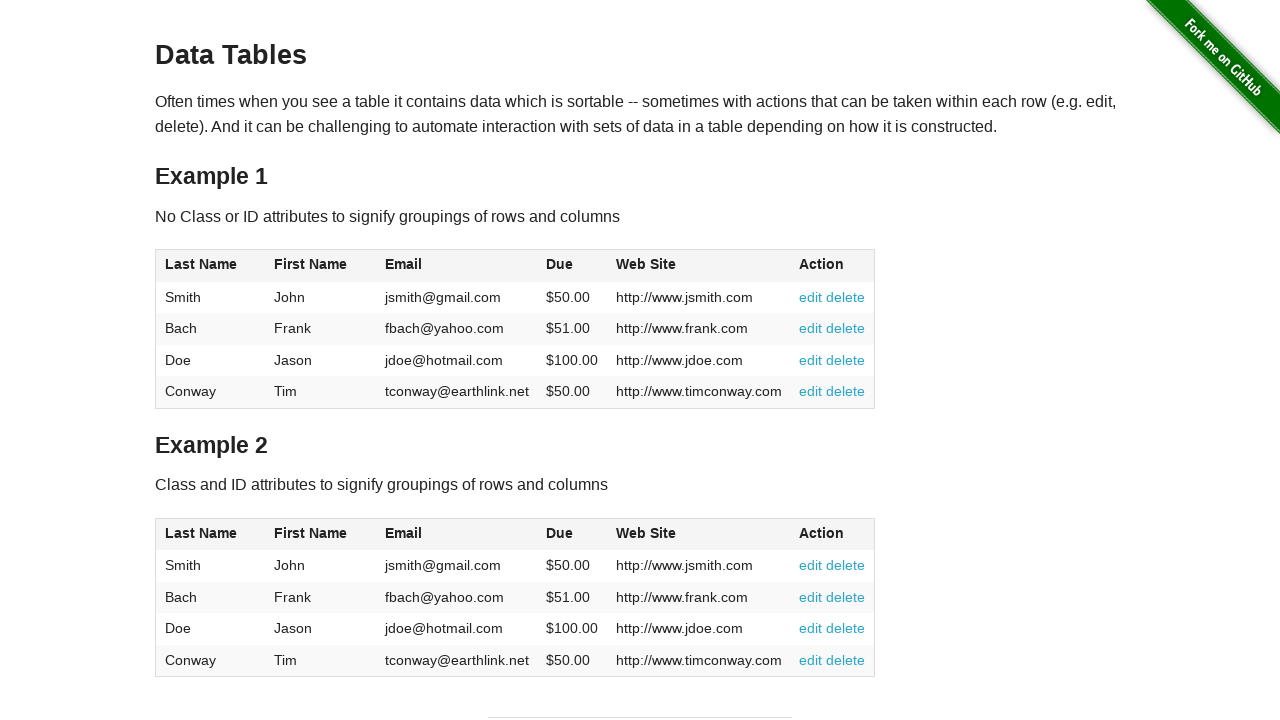

Clicked Due column header to sort in ascending order at (572, 266) on #table1 thead tr th:nth-of-type(4)
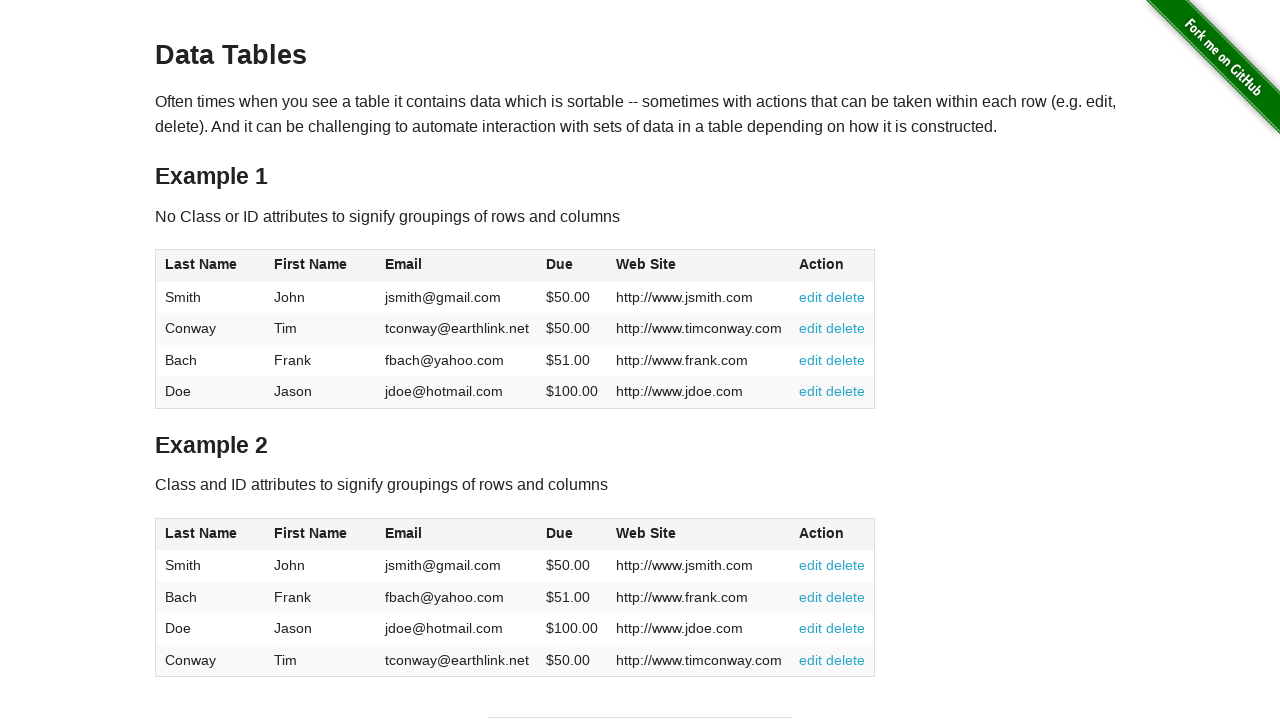

Verified Due column values are present after sorting
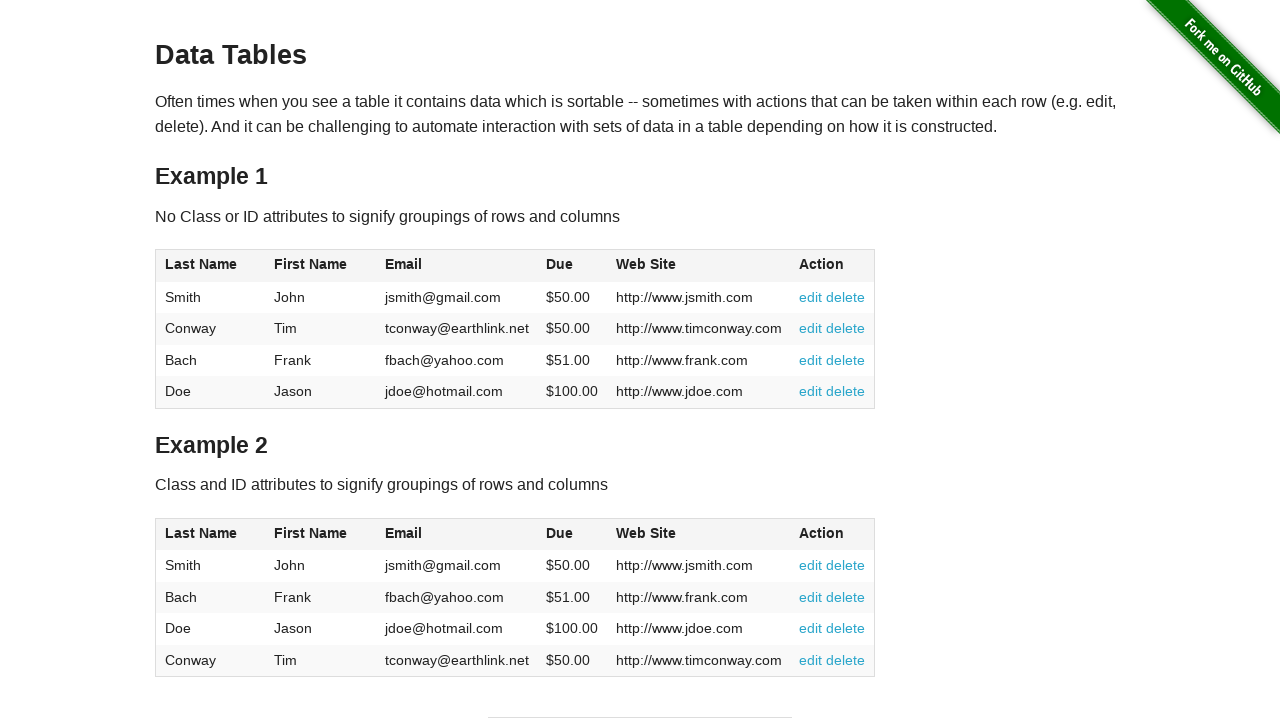

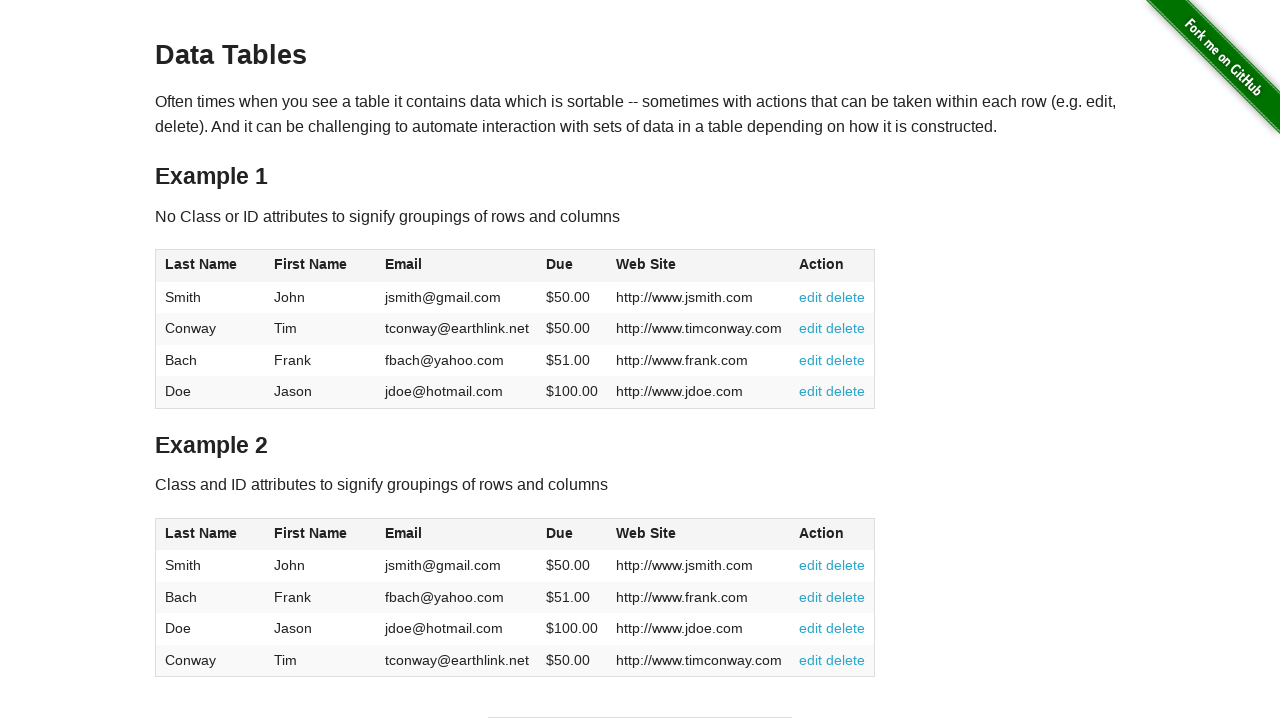